Tests opening multiple browser tabs/windows by navigating to testotomasyonu.com, then opening YouTube in a new tab and BestBuy in a new window, and switching between them

Starting URL: https://testotomasyonu.com/

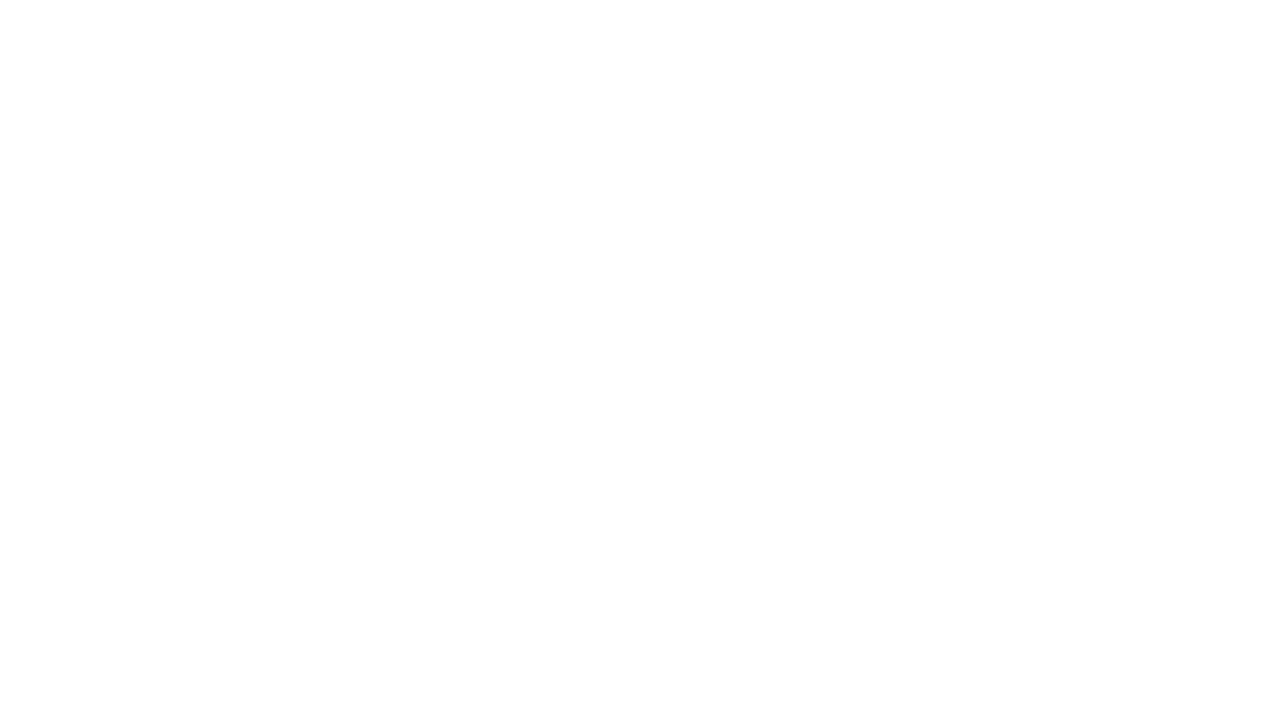

Stored reference to testotomasyonu.com page
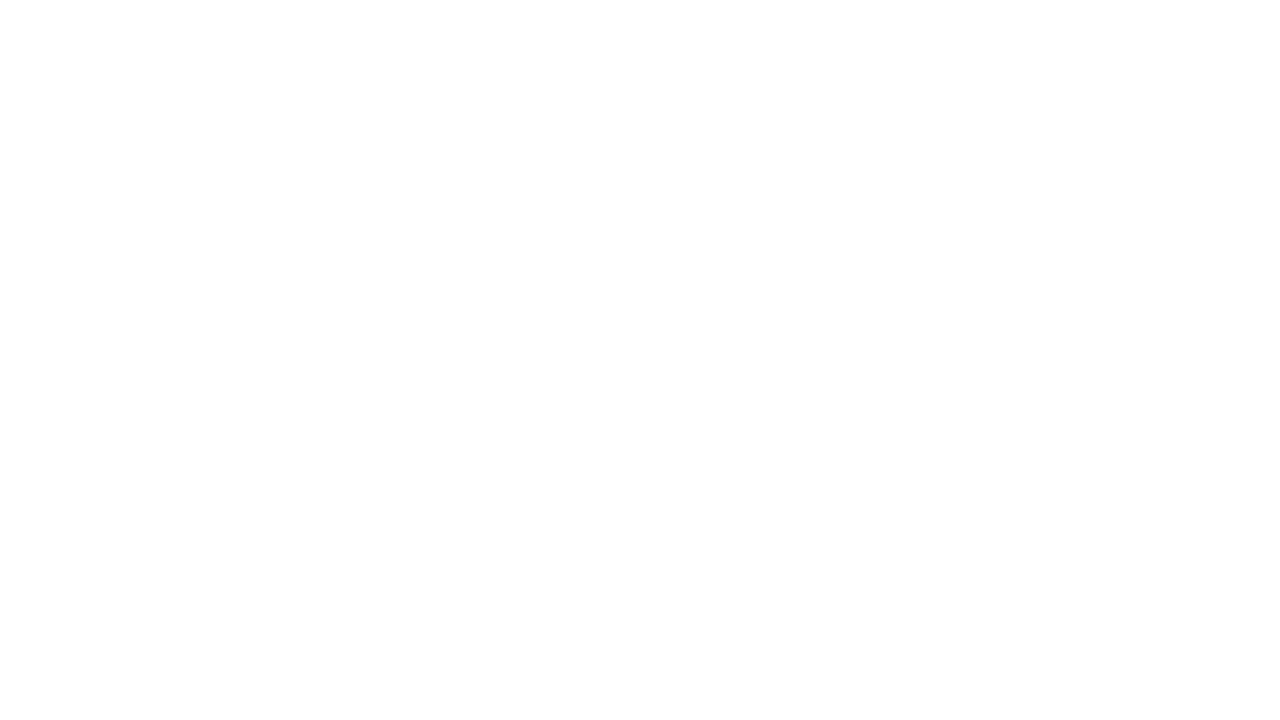

Created new page for YouTube
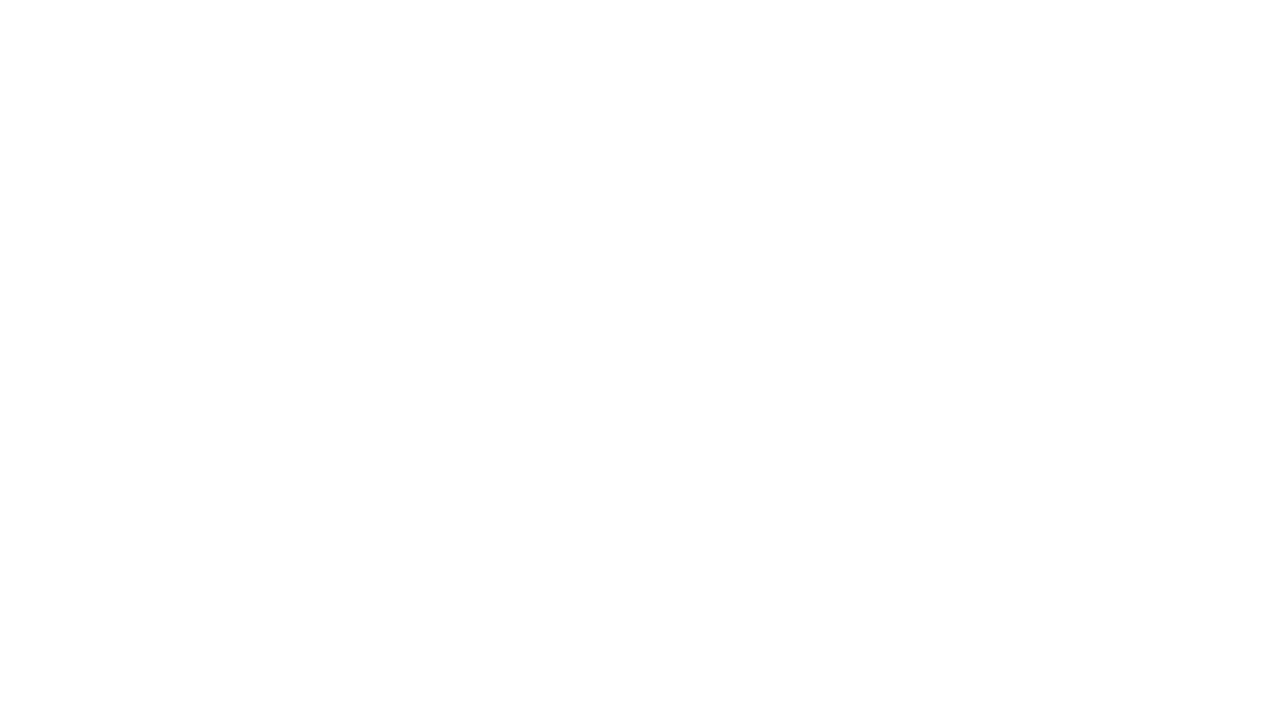

Navigated to YouTube in new tab
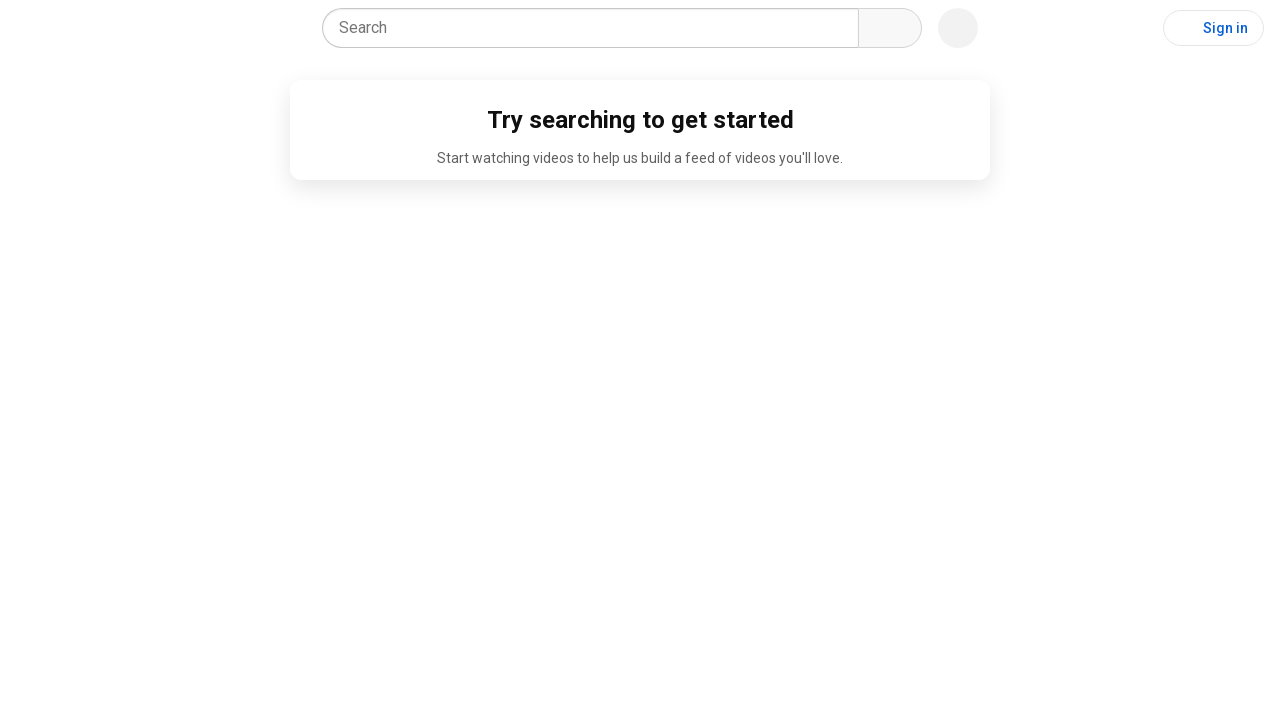

YouTube page finished loading
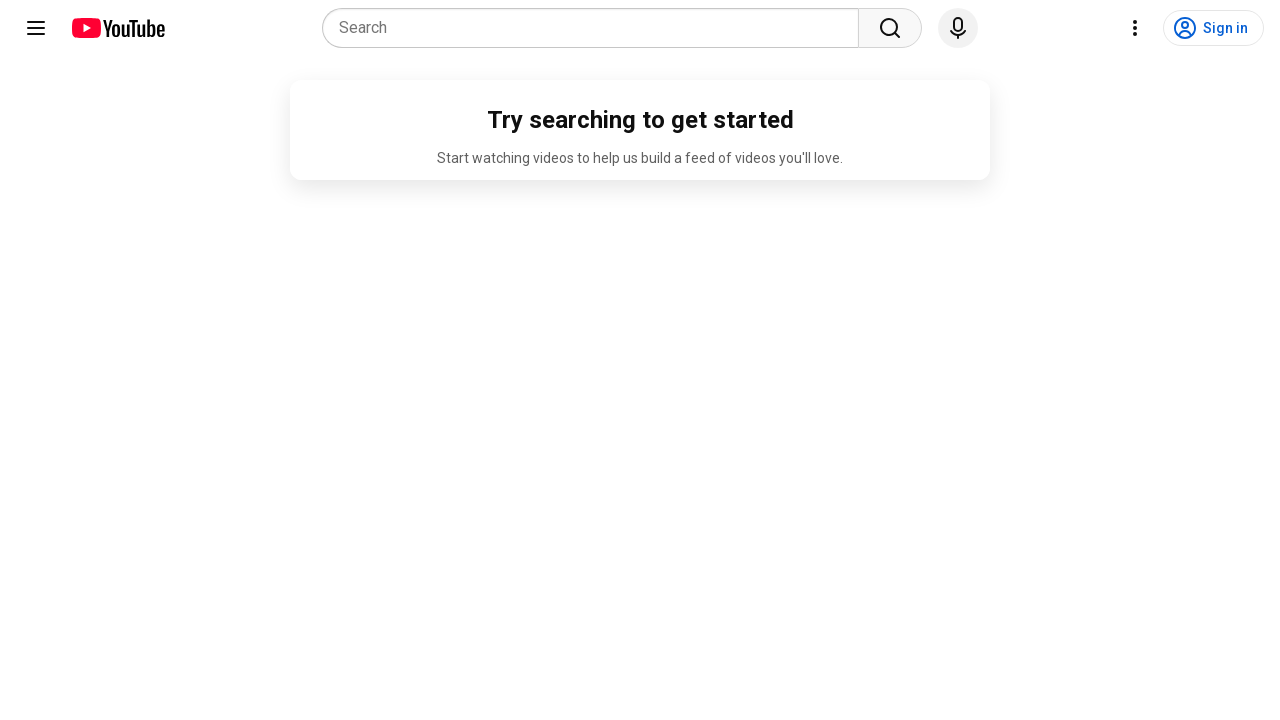

Created new page for BestBuy
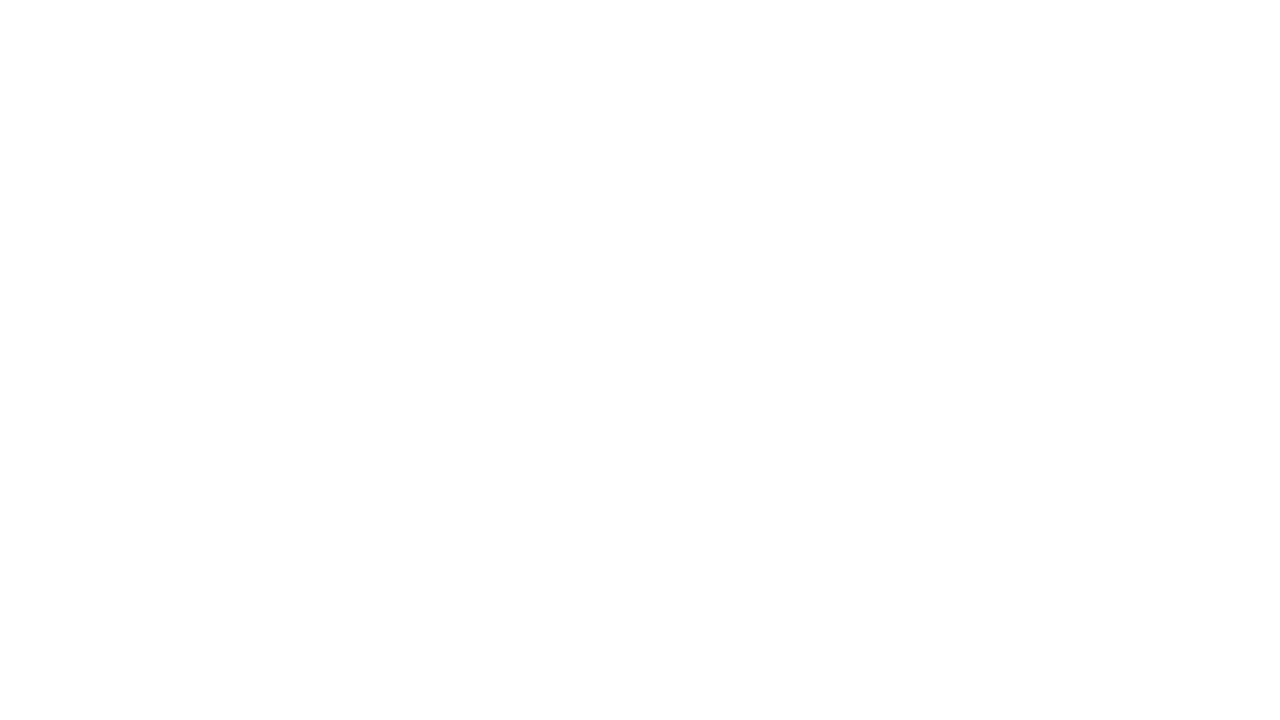

Navigated to BestBuy in new tab
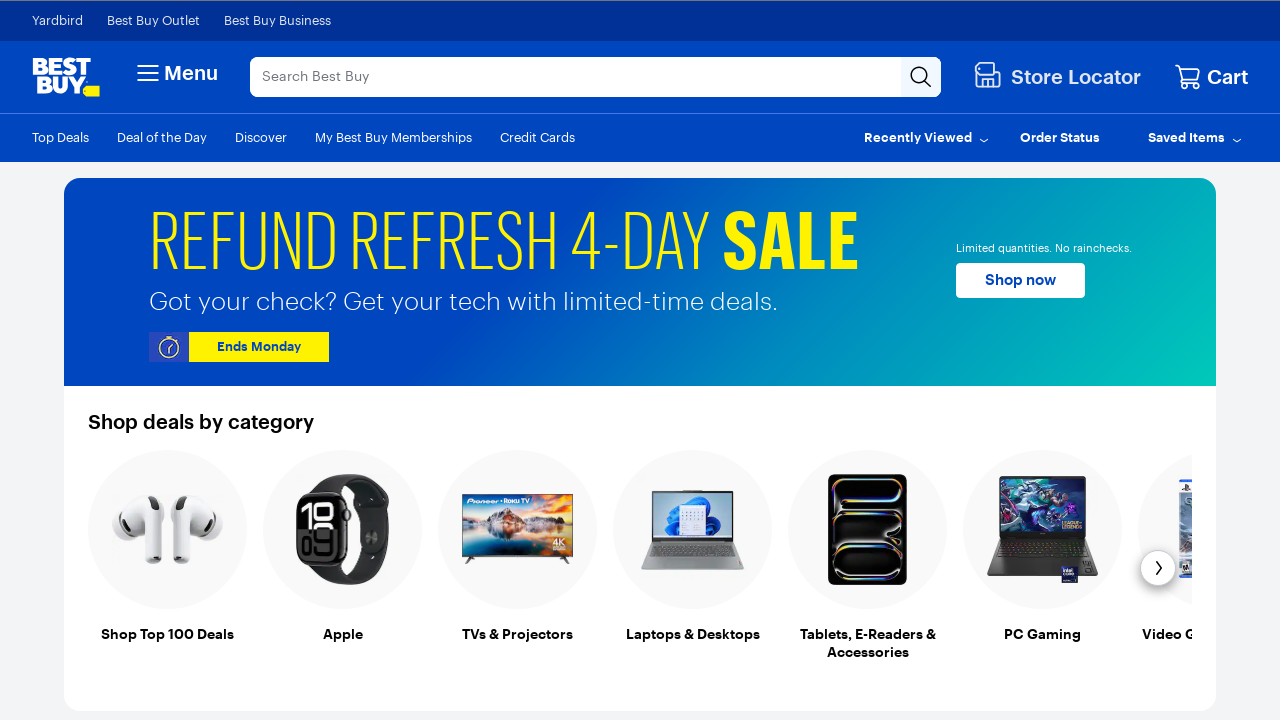

BestBuy page finished loading
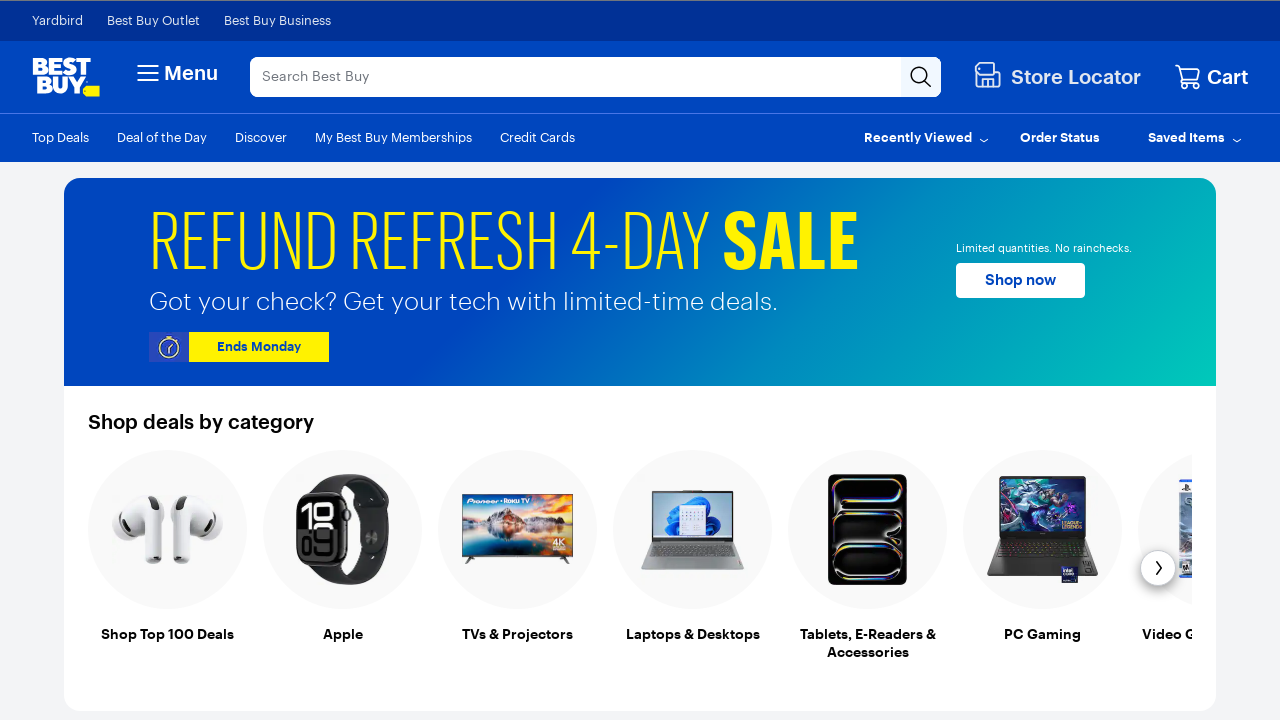

Switched to YouTube tab
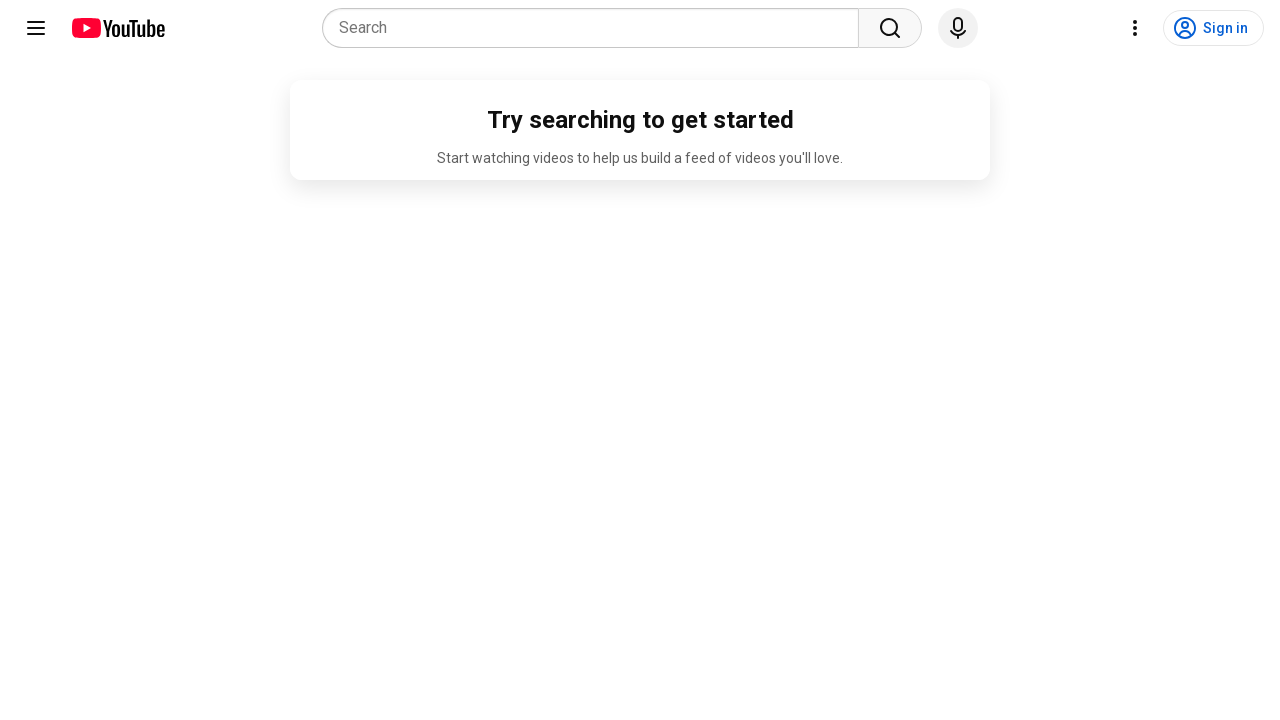

Switched back to testotomasyonu.com tab
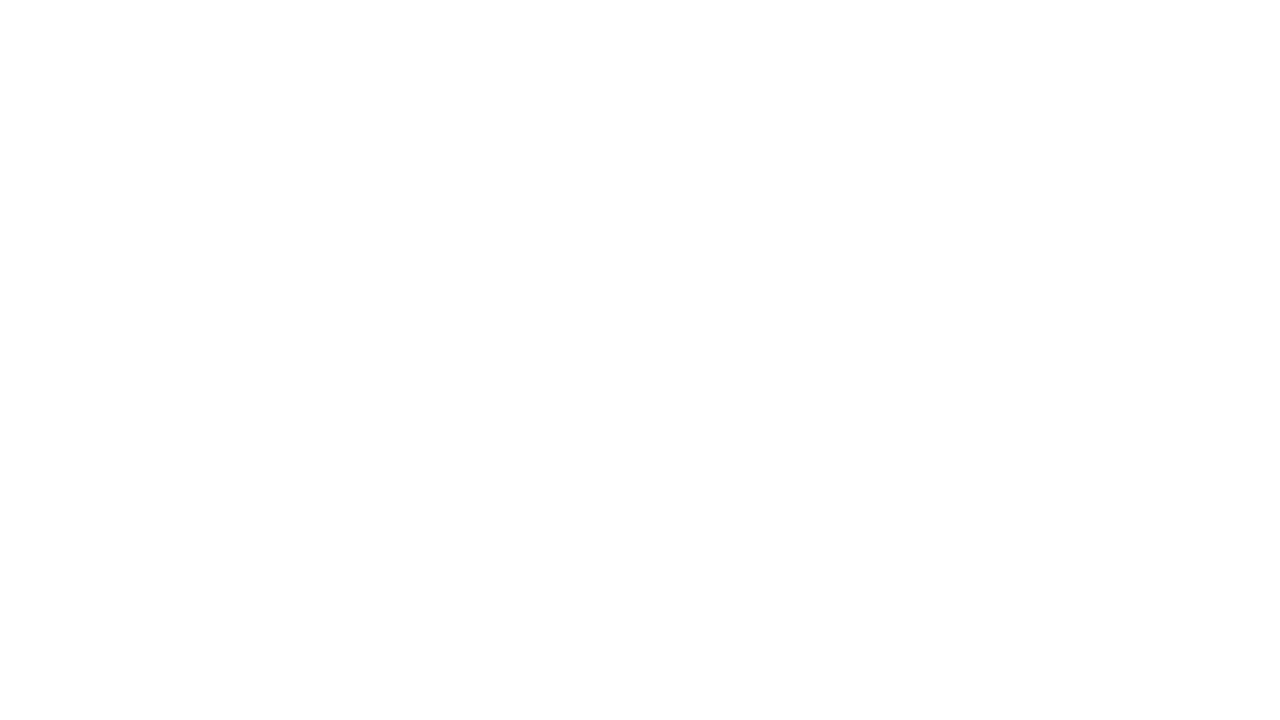

Verified testotomasyonu.com page is fully loaded
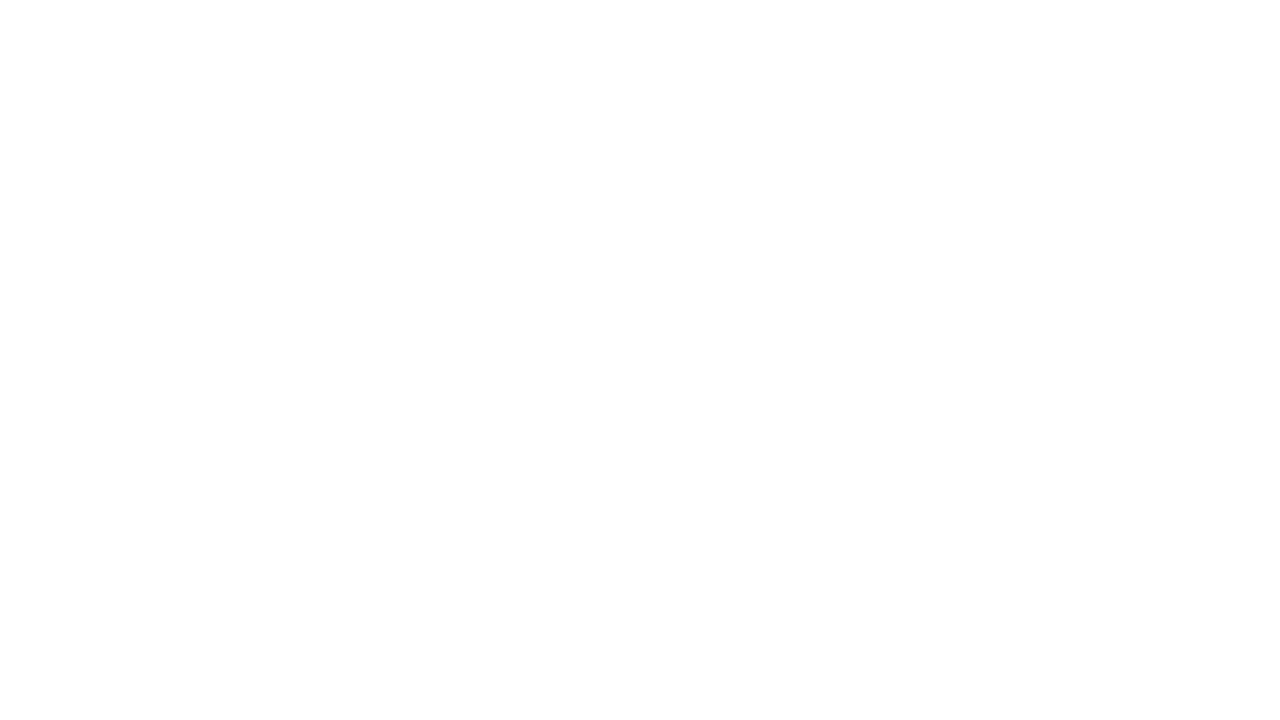

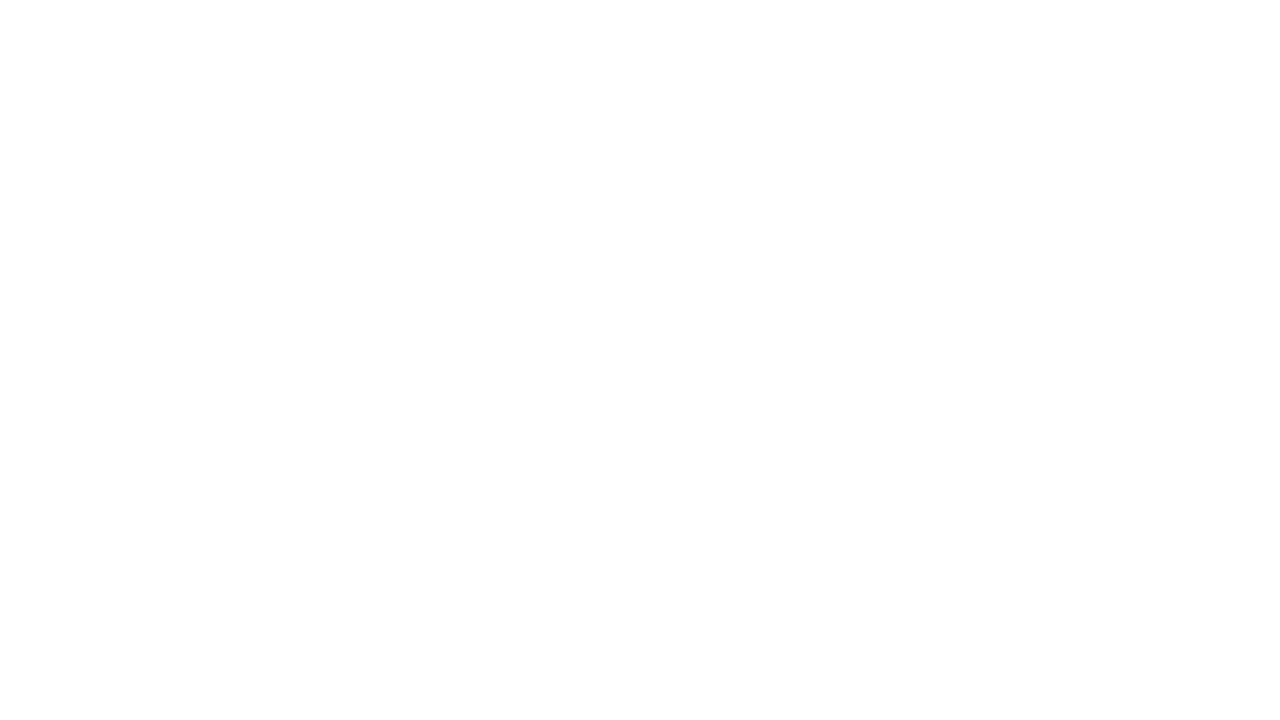